Tests that edits are cancelled when pressing Escape key

Starting URL: https://demo.playwright.dev/todomvc

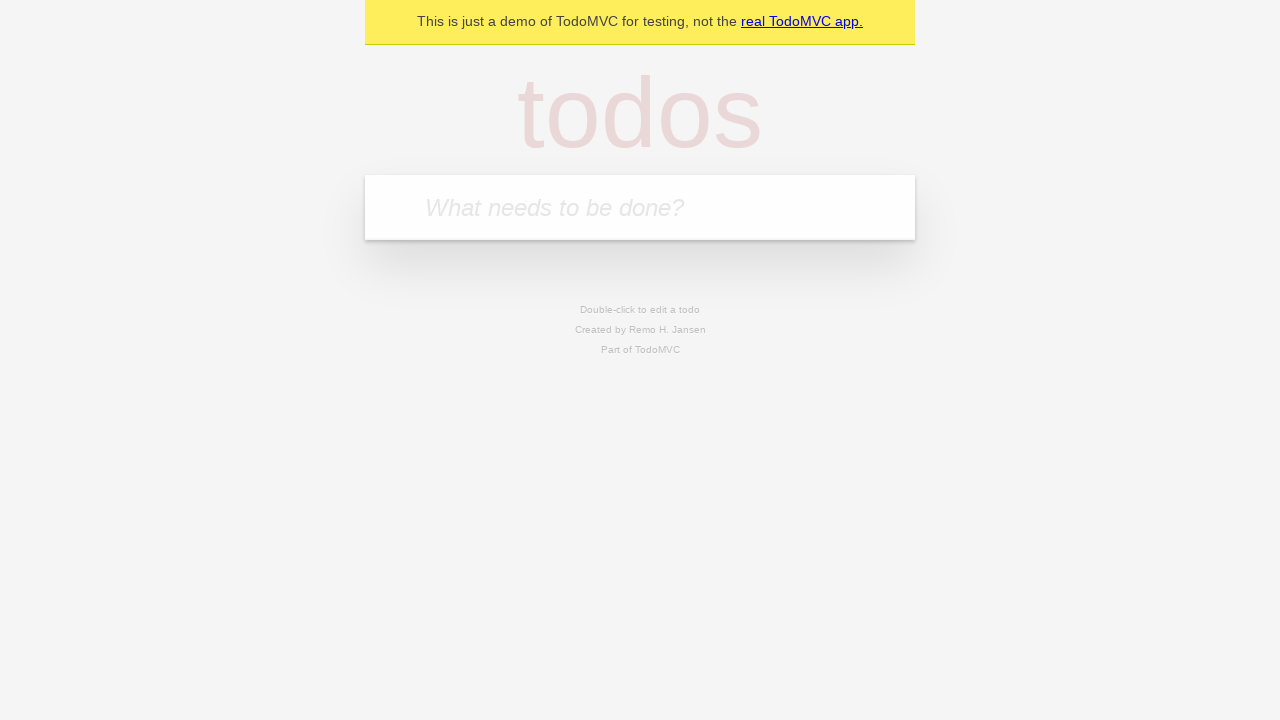

Filled todo input with 'buy some cheese' on internal:attr=[placeholder="What needs to be done?"i]
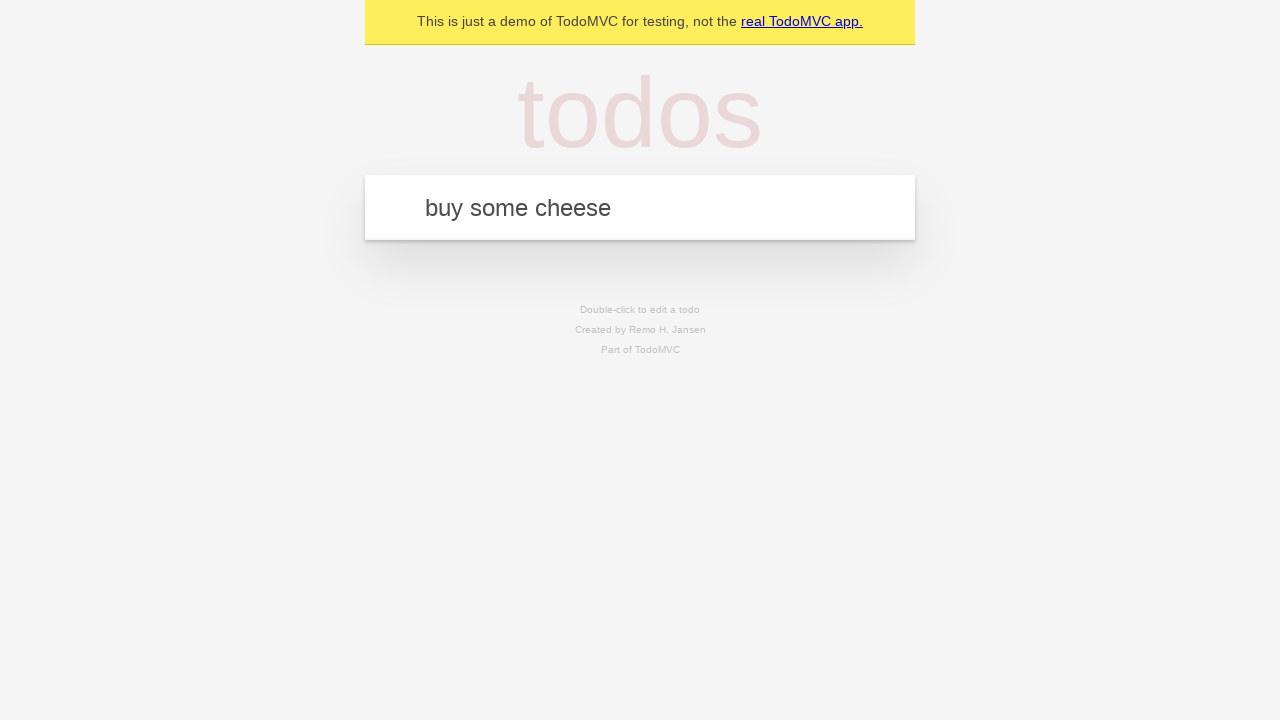

Pressed Enter to create first todo on internal:attr=[placeholder="What needs to be done?"i]
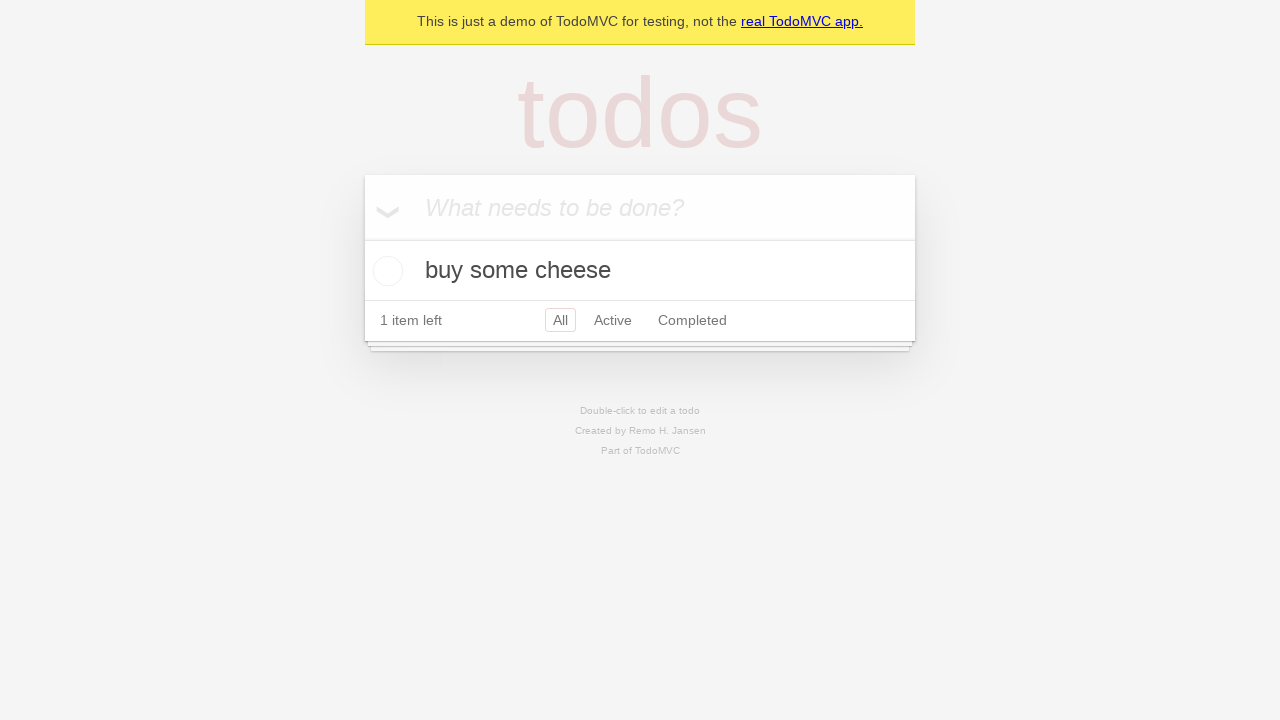

Filled todo input with 'feed the cat' on internal:attr=[placeholder="What needs to be done?"i]
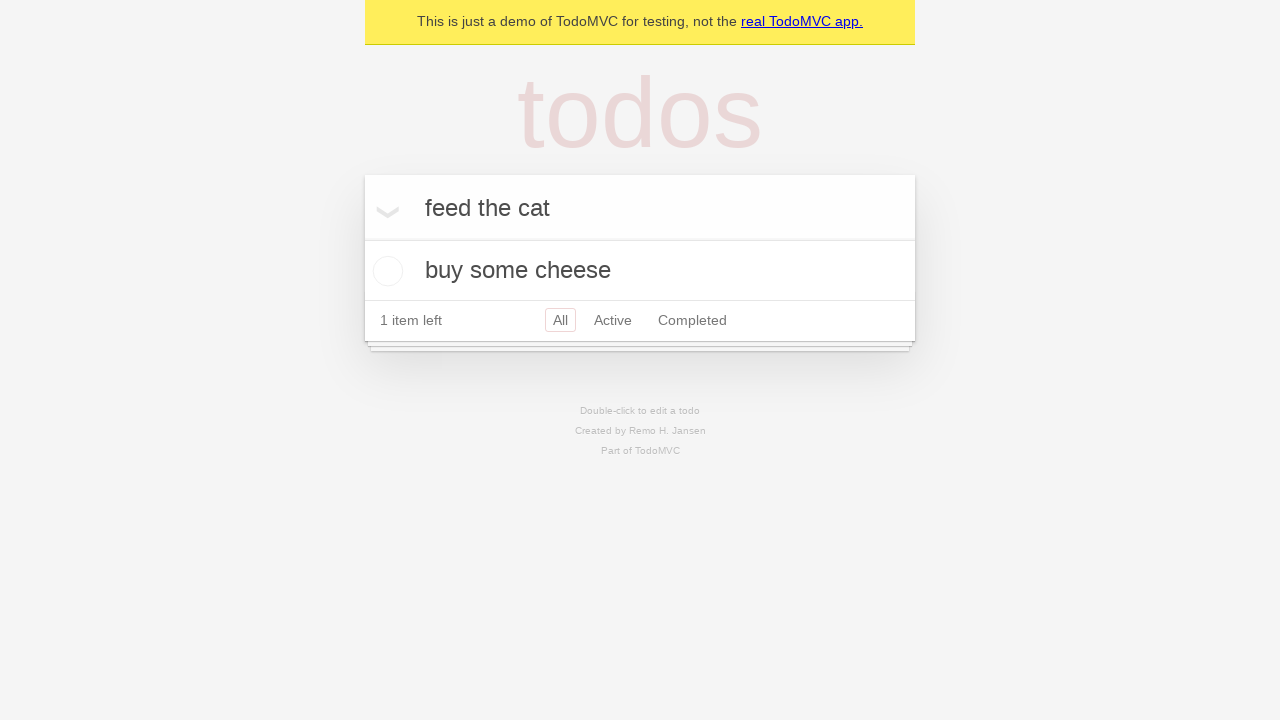

Pressed Enter to create second todo on internal:attr=[placeholder="What needs to be done?"i]
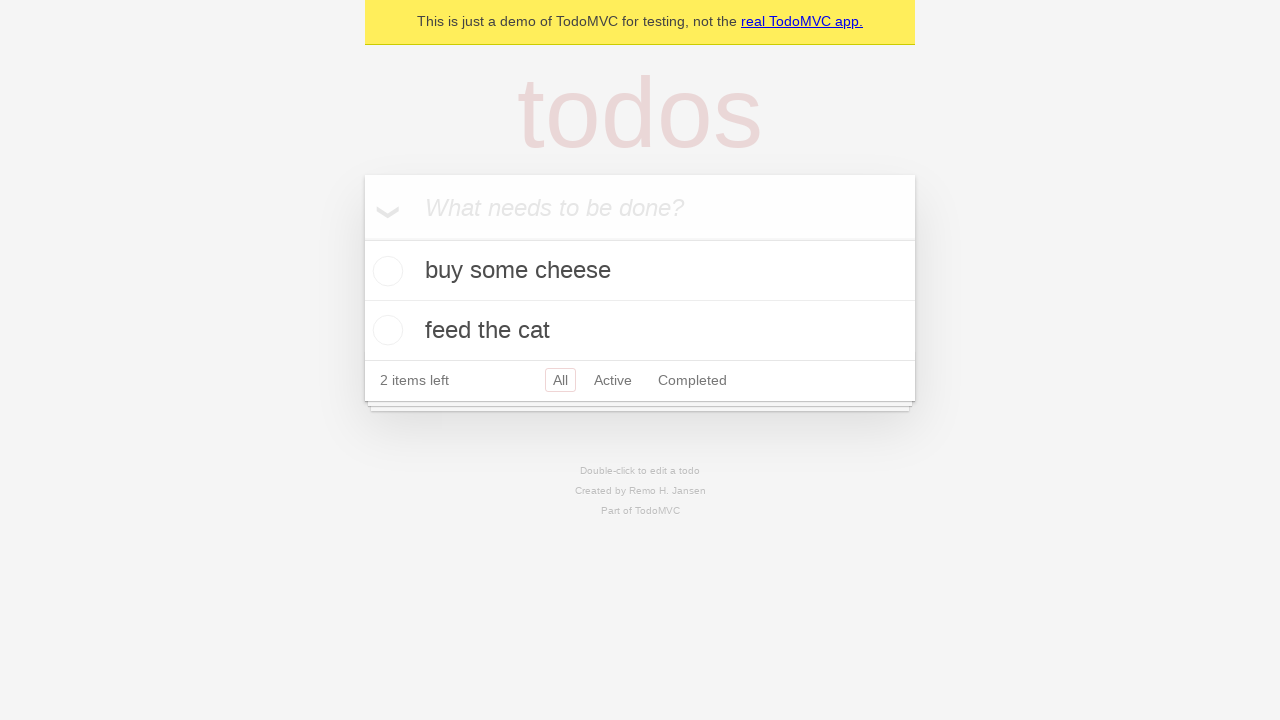

Filled todo input with 'book a doctors appointment' on internal:attr=[placeholder="What needs to be done?"i]
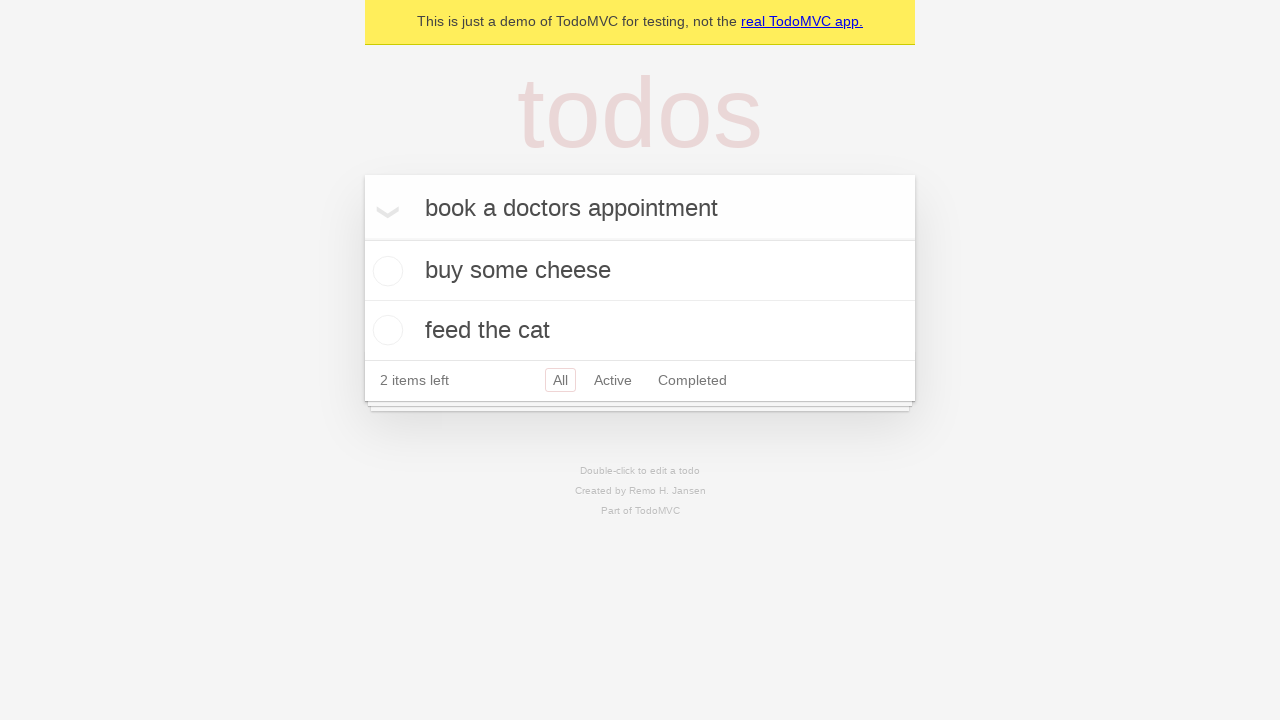

Pressed Enter to create third todo on internal:attr=[placeholder="What needs to be done?"i]
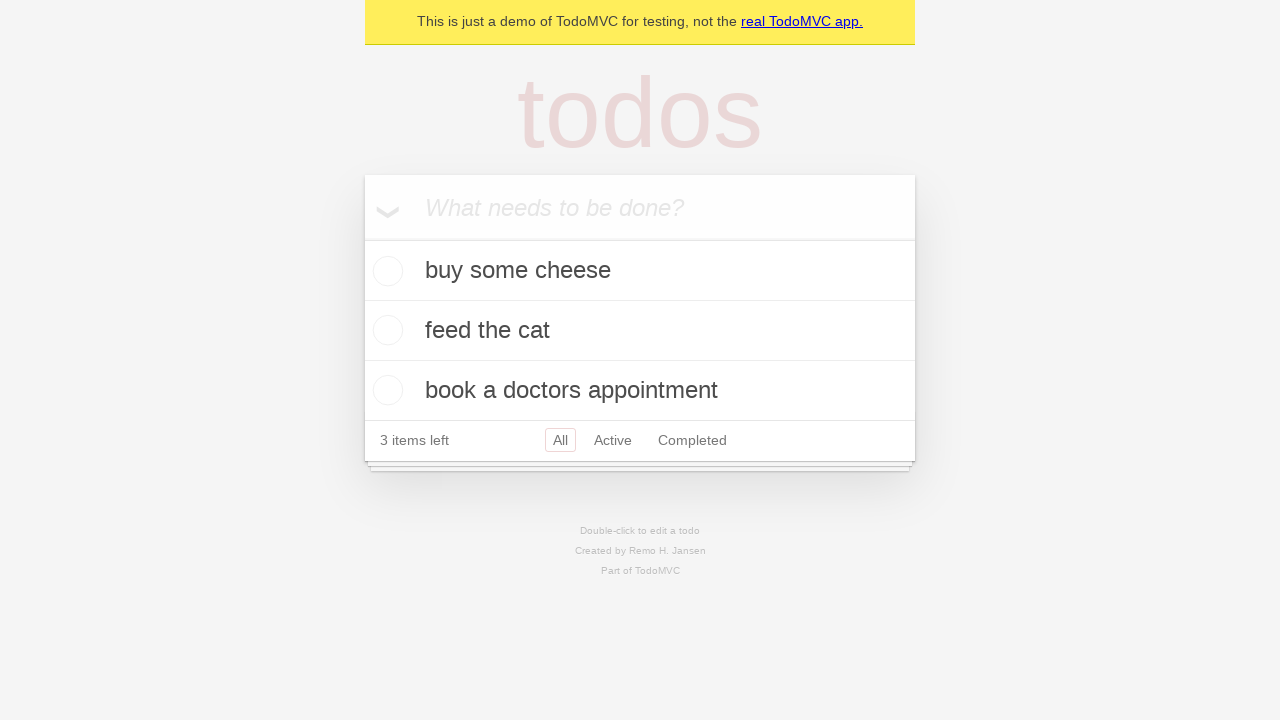

Double-clicked second todo to enter edit mode at (640, 331) on internal:testid=[data-testid="todo-item"s] >> nth=1
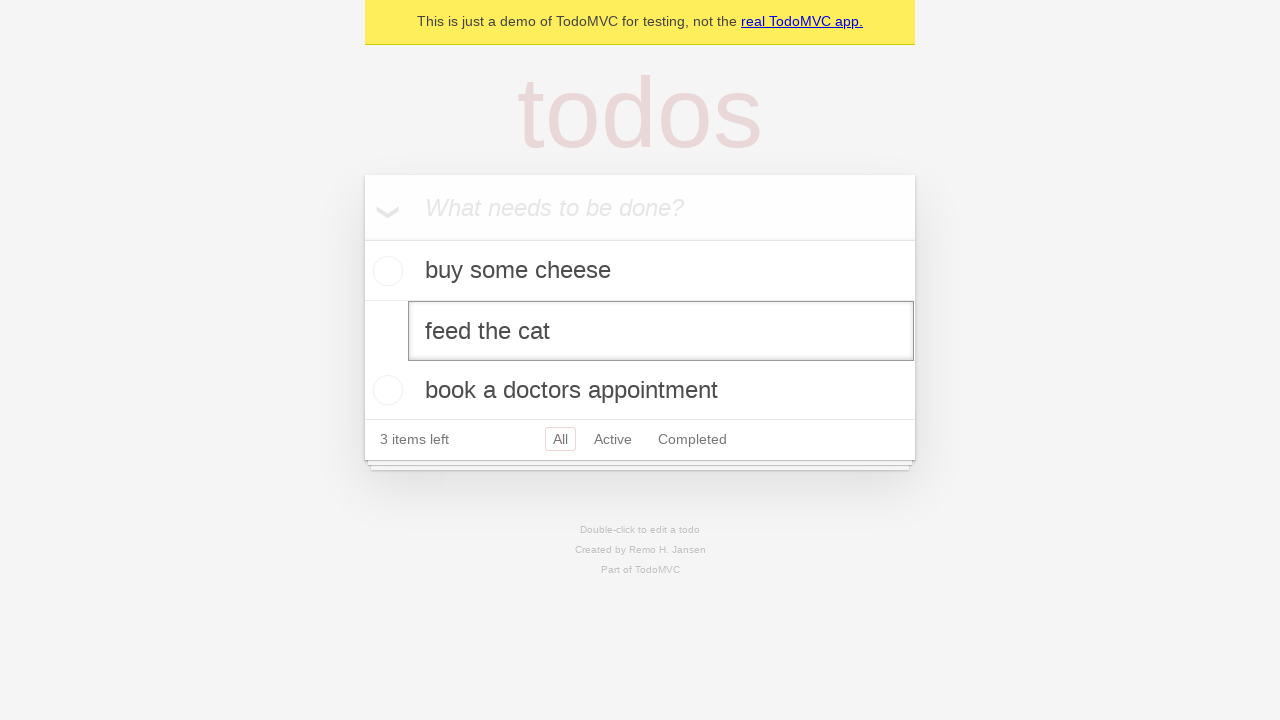

Filled edit field with 'buy some sausages' on internal:testid=[data-testid="todo-item"s] >> nth=1 >> internal:role=textbox[nam
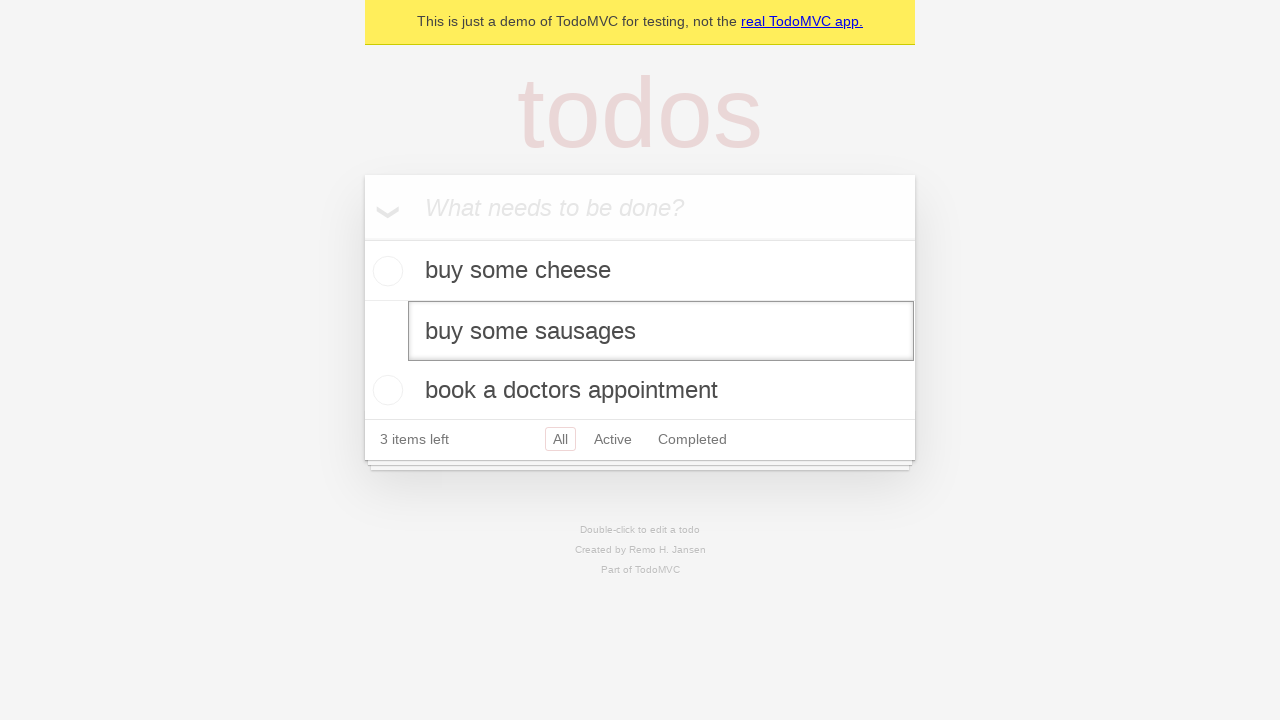

Pressed Escape key to cancel edit and revert changes on internal:testid=[data-testid="todo-item"s] >> nth=1 >> internal:role=textbox[nam
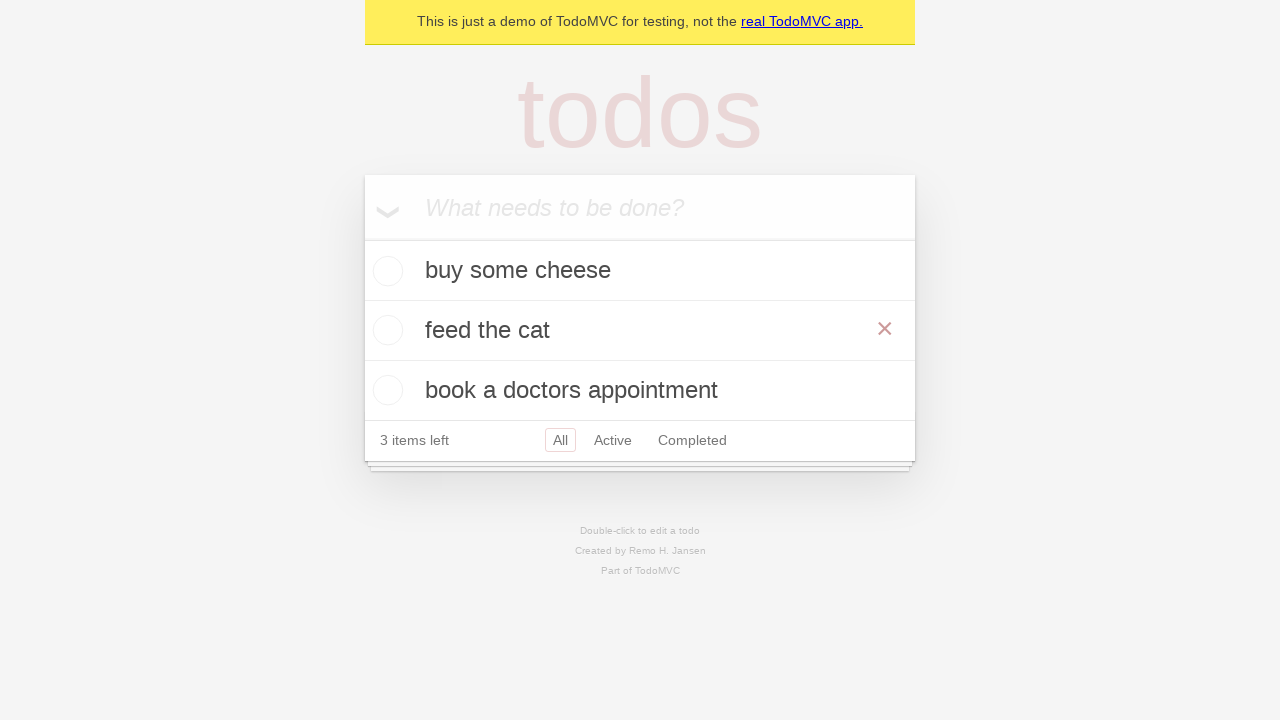

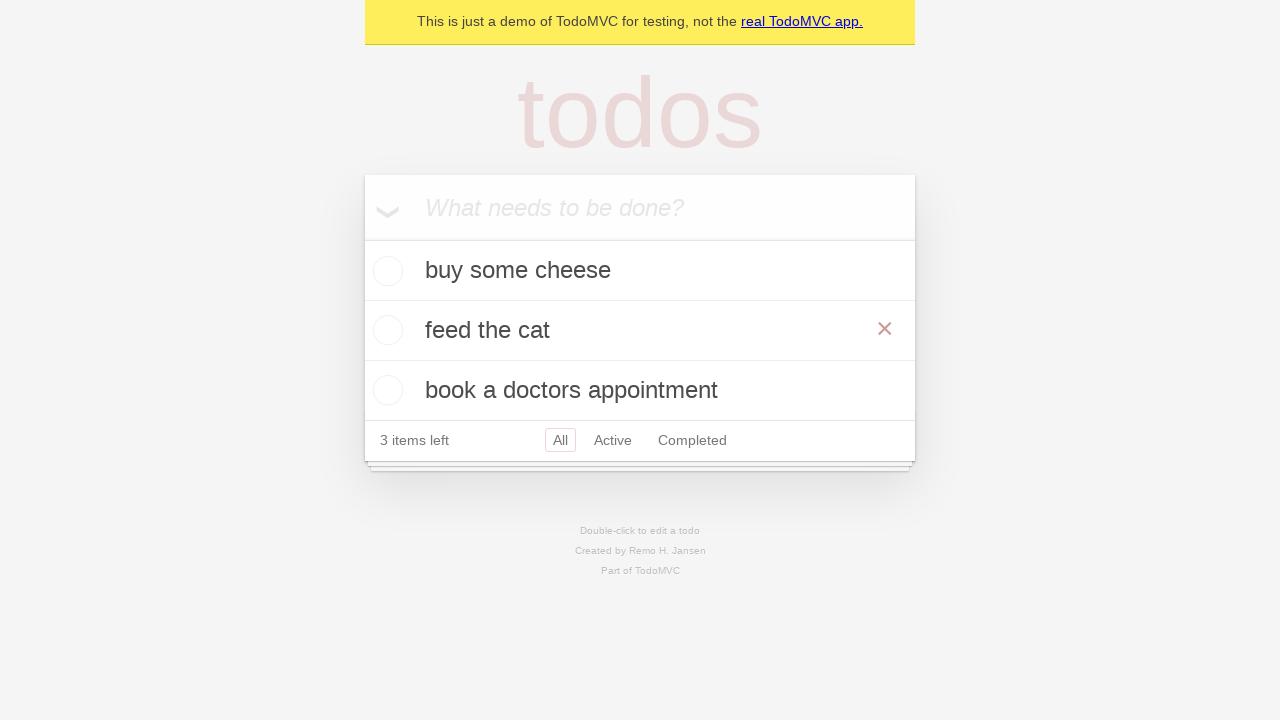